Tests marking all todo items as completed using the toggle-all checkbox

Starting URL: https://demo.playwright.dev/todomvc

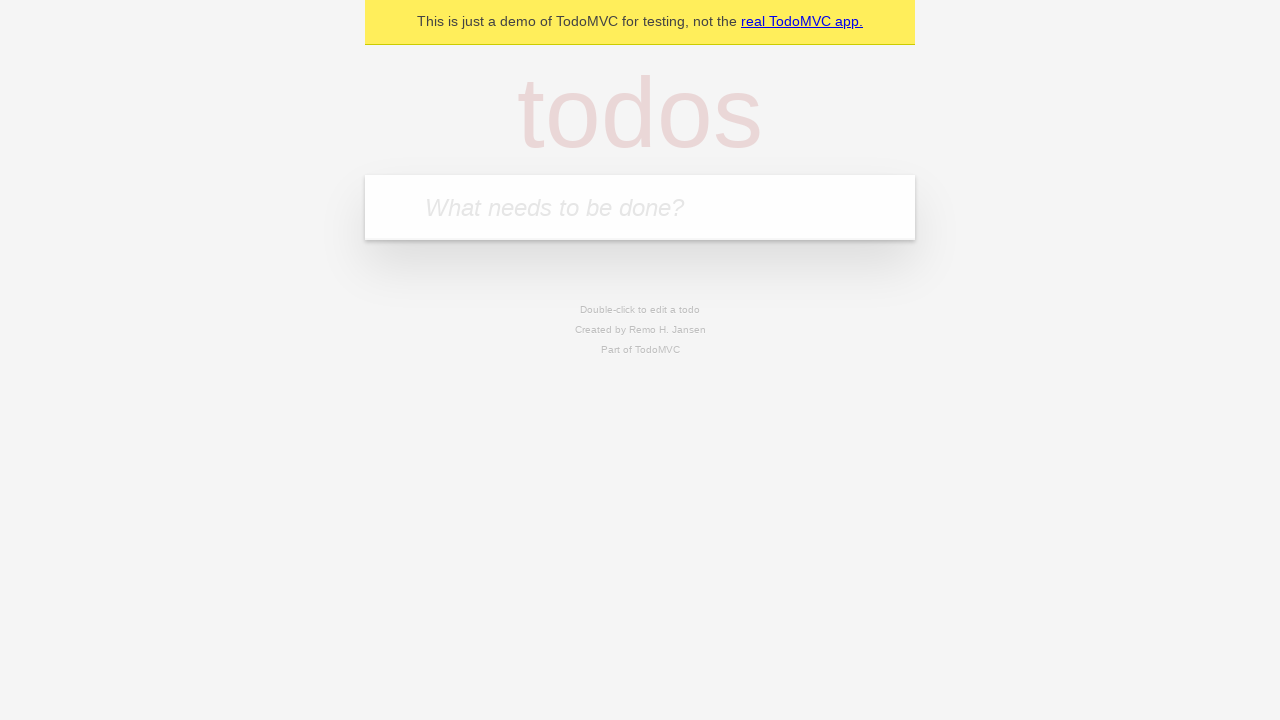

Filled todo input with 'buy some cheese' on internal:attr=[placeholder="What needs to be done?"i]
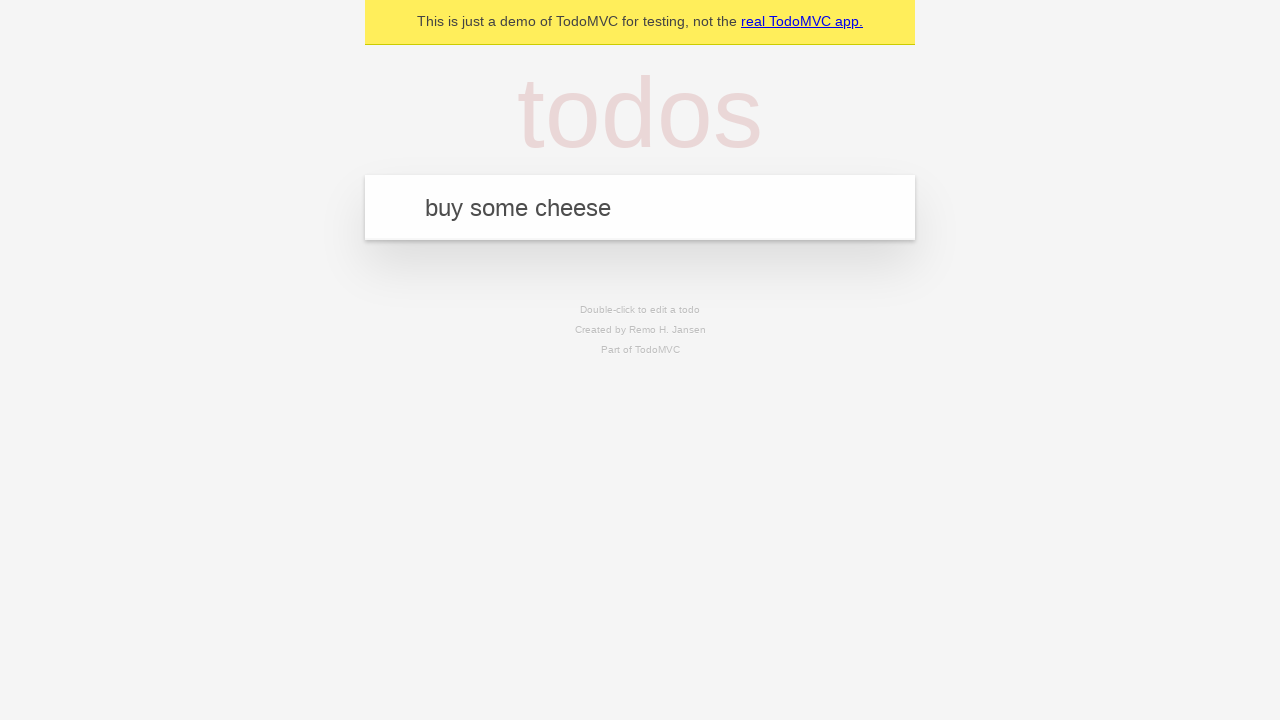

Pressed Enter to add first todo item on internal:attr=[placeholder="What needs to be done?"i]
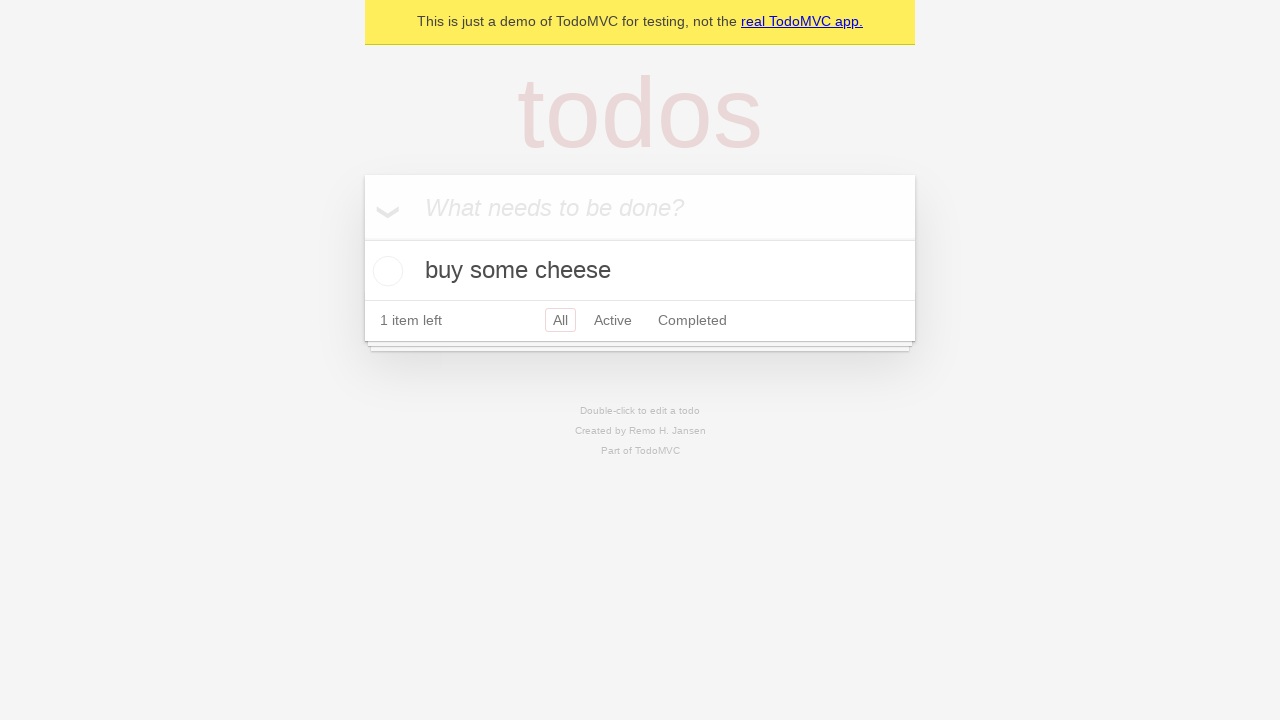

Filled todo input with 'feed the cat' on internal:attr=[placeholder="What needs to be done?"i]
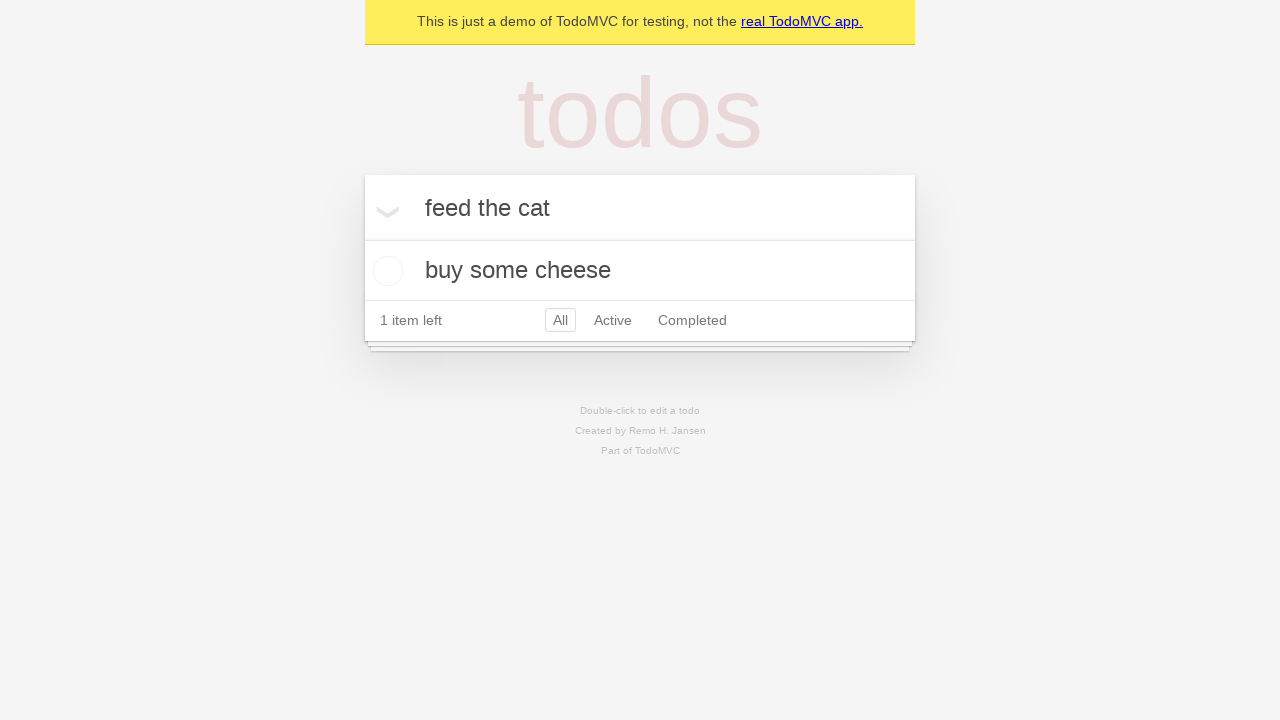

Pressed Enter to add second todo item on internal:attr=[placeholder="What needs to be done?"i]
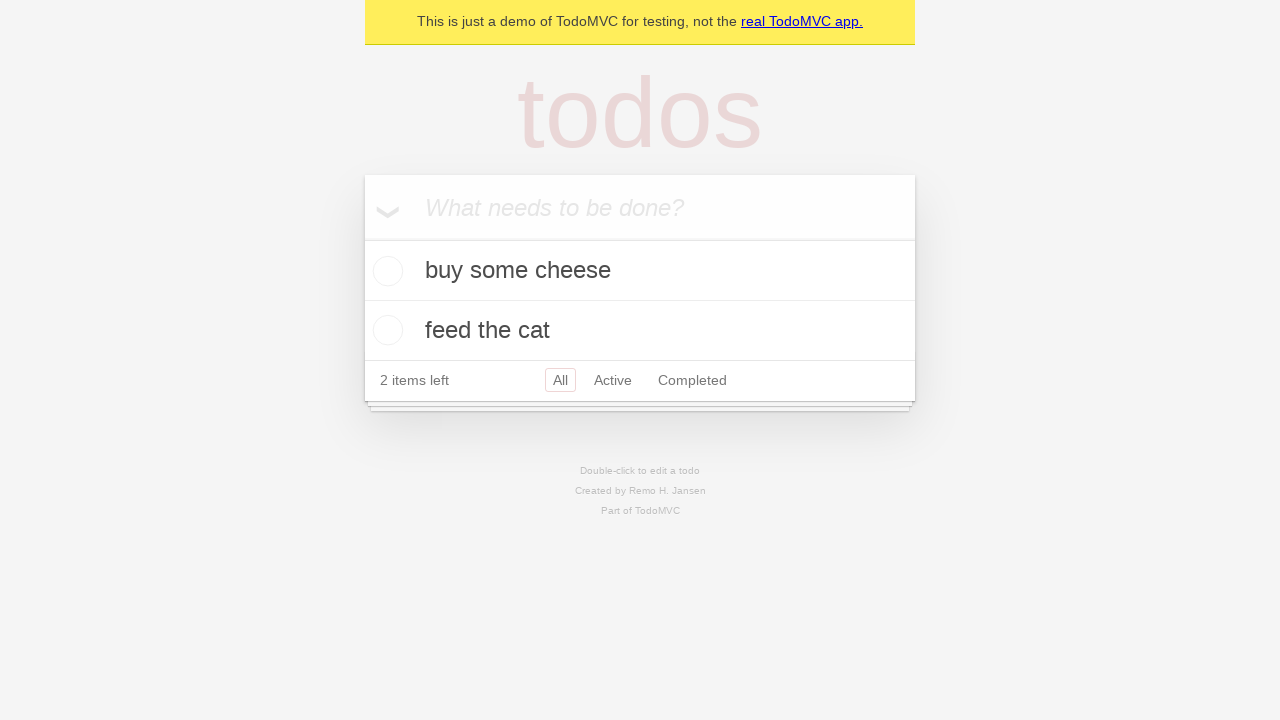

Filled todo input with 'book a doctors appointment' on internal:attr=[placeholder="What needs to be done?"i]
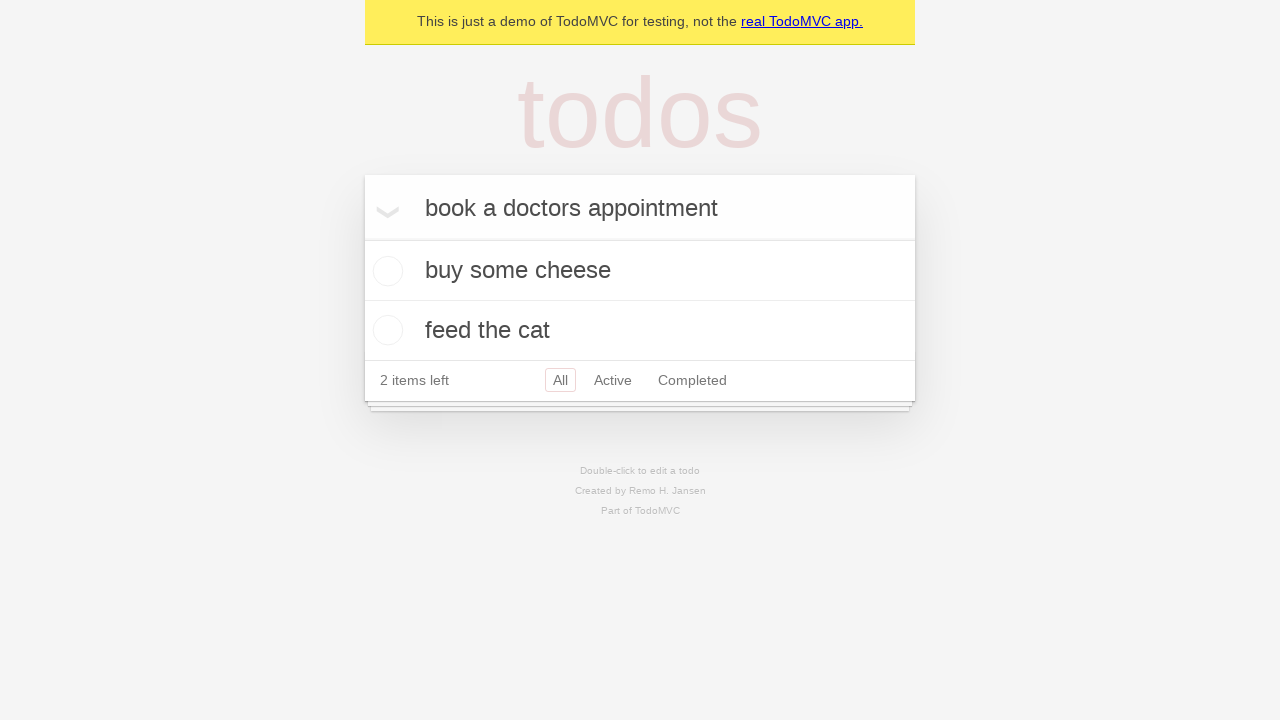

Pressed Enter to add third todo item on internal:attr=[placeholder="What needs to be done?"i]
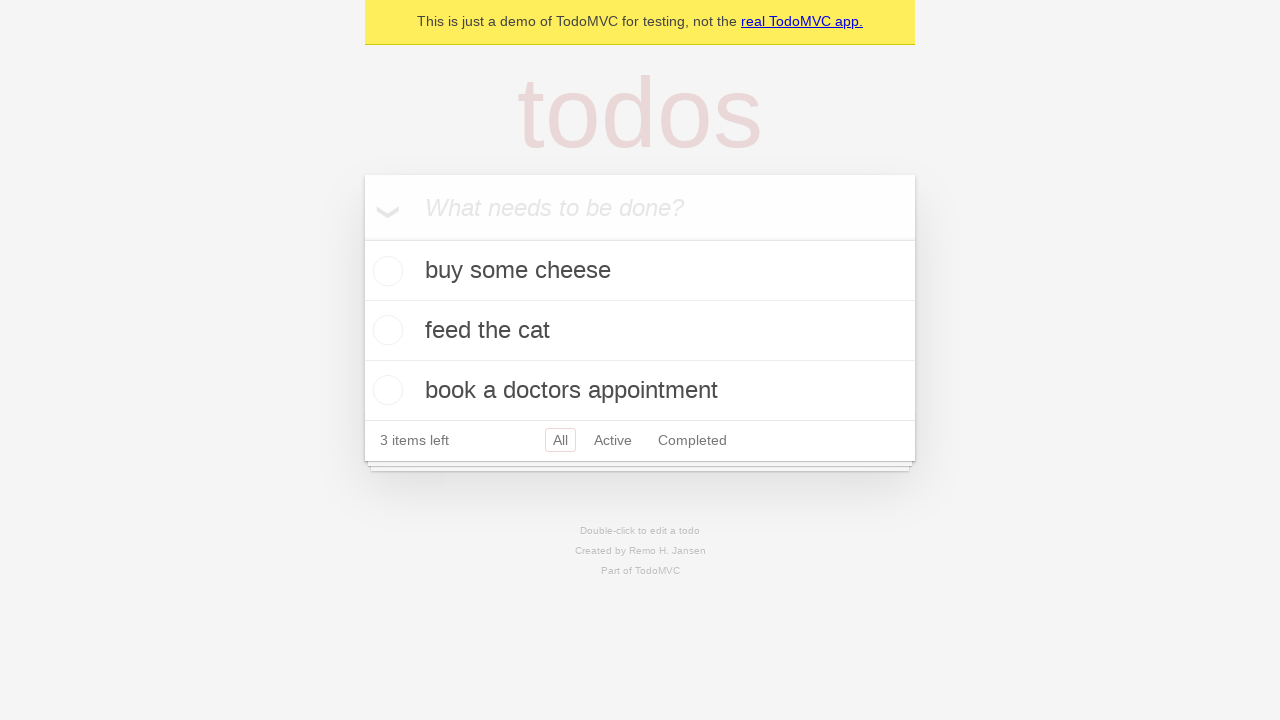

Clicked toggle-all checkbox to mark all items as completed at (362, 238) on internal:label="Mark all as complete"i
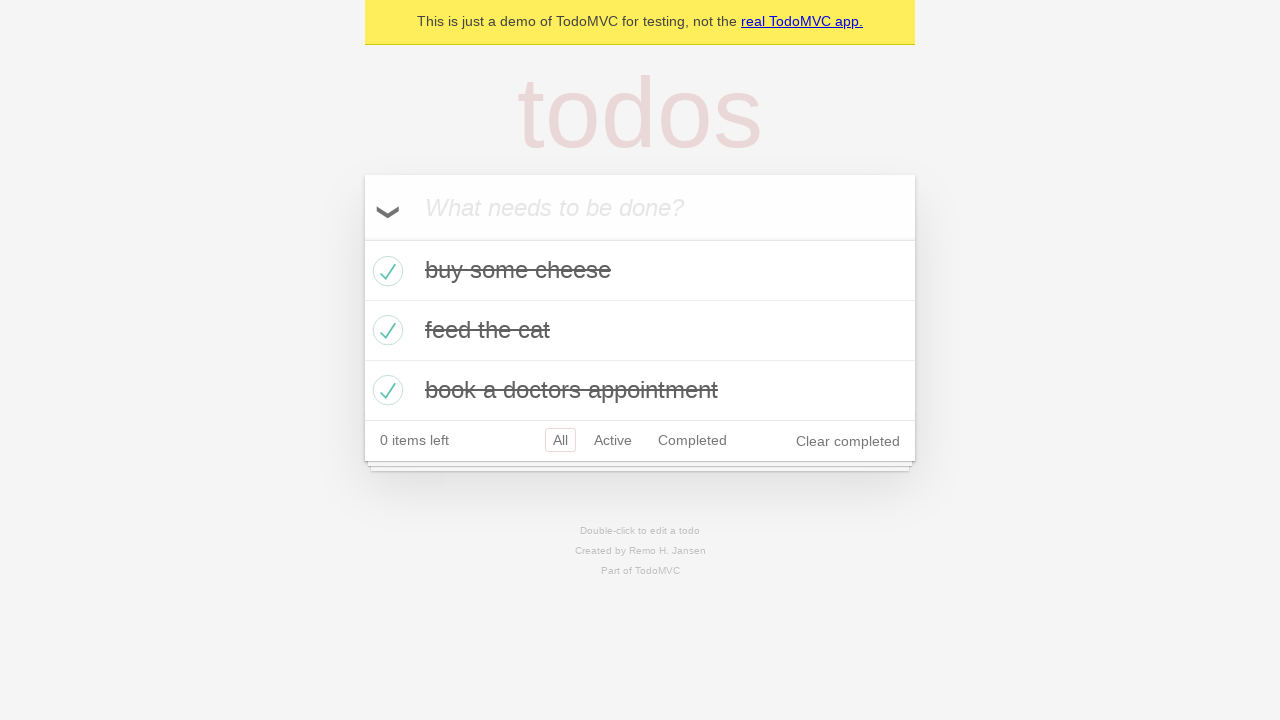

Waited for all todo items to show completed state
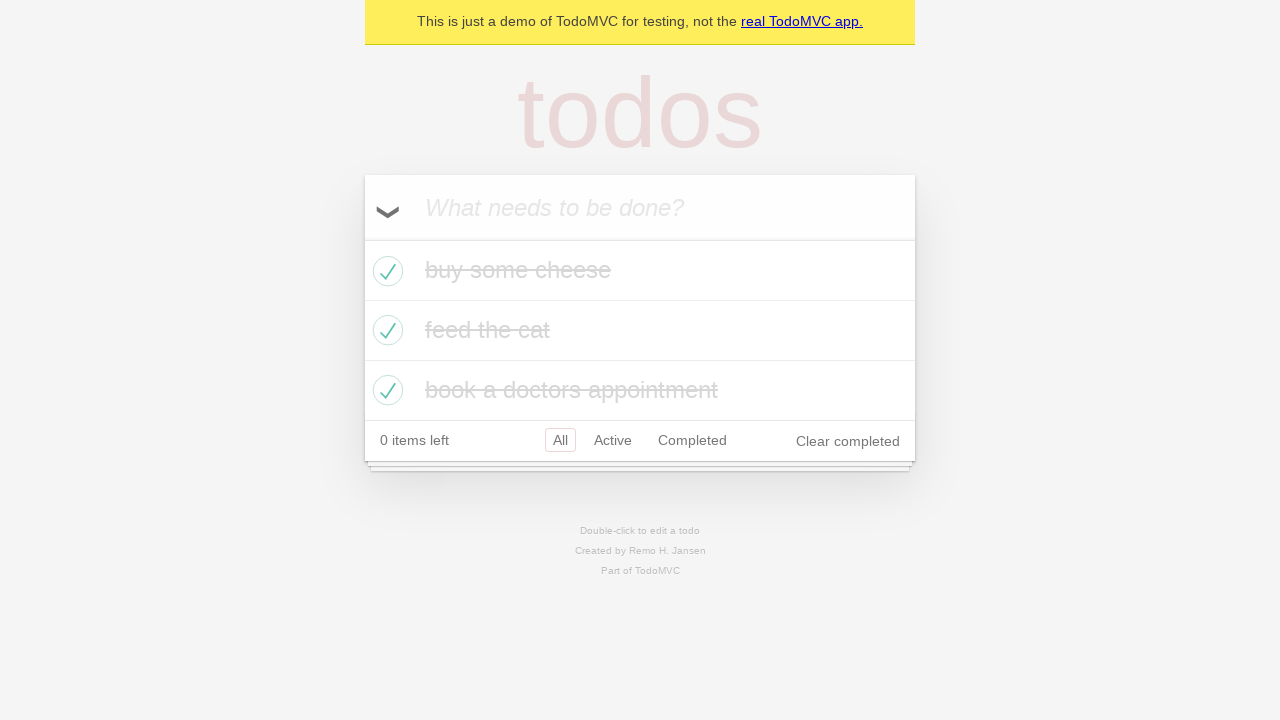

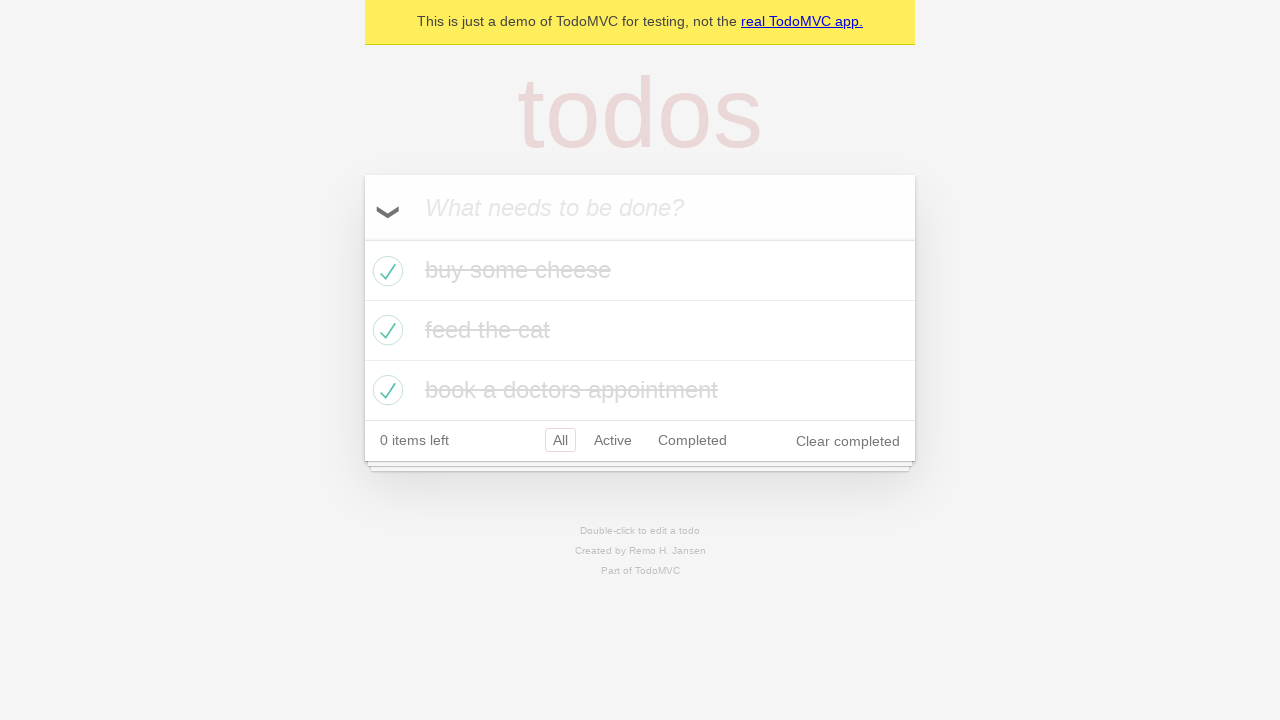